Tests that whitespace is trimmed from edited todo text

Starting URL: https://demo.playwright.dev/todomvc

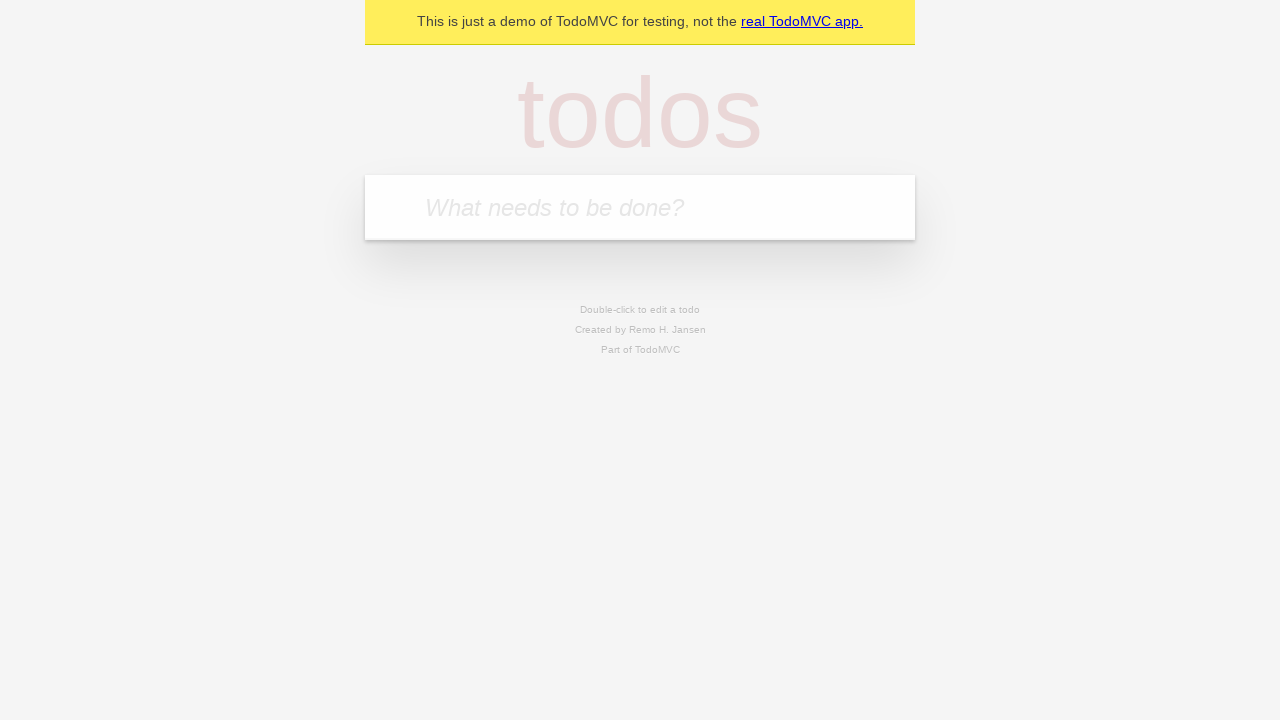

Filled new todo input with 'buy some cheese' on internal:attr=[placeholder="What needs to be done?"i]
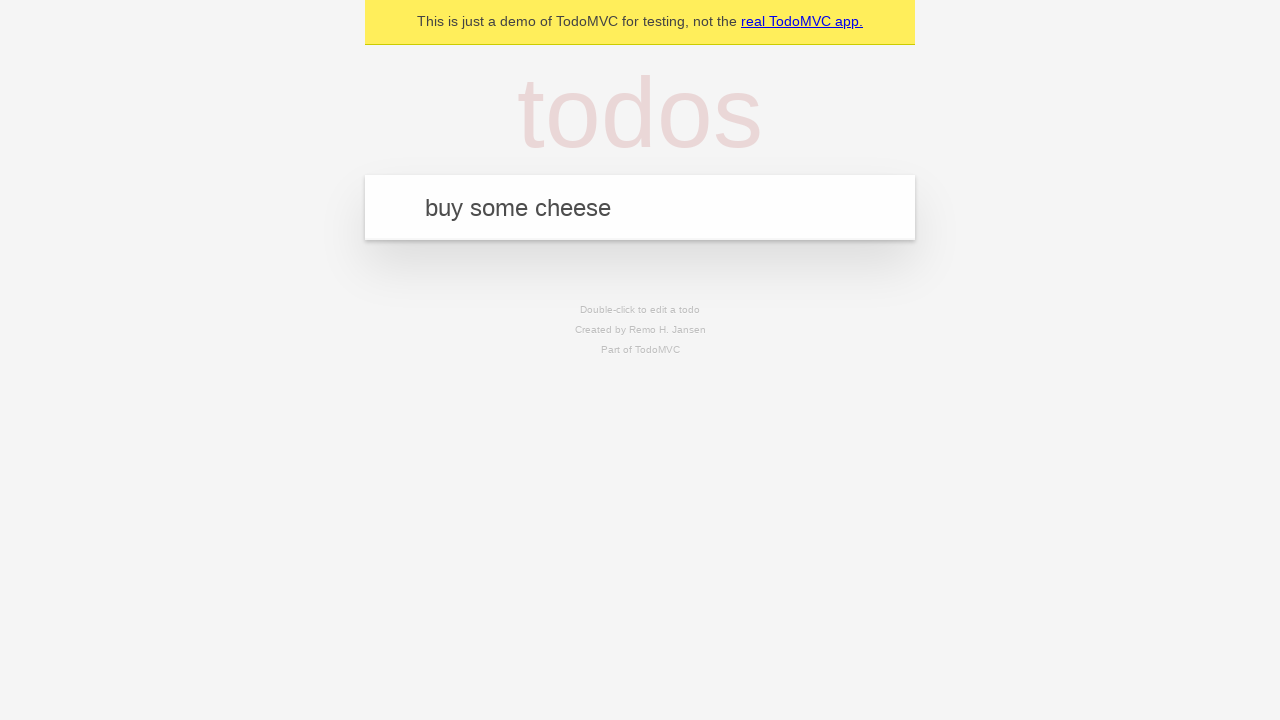

Pressed Enter to create todo 'buy some cheese' on internal:attr=[placeholder="What needs to be done?"i]
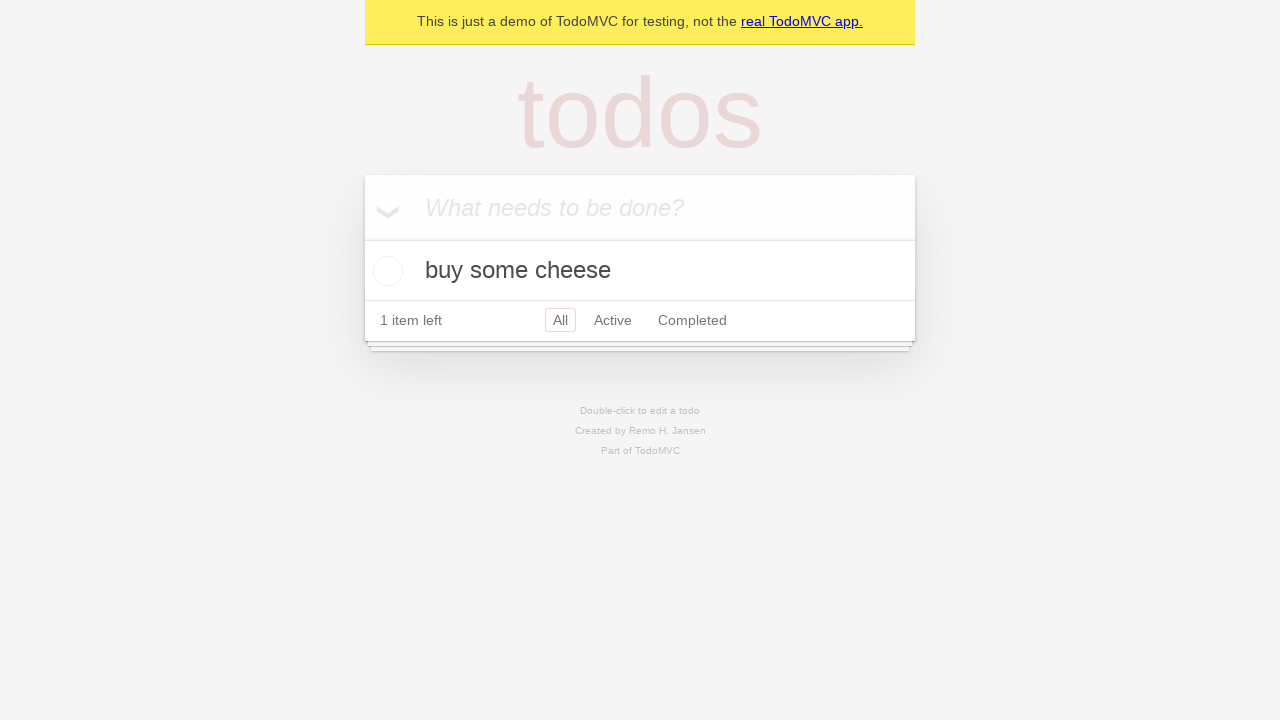

Filled new todo input with 'feed the cat' on internal:attr=[placeholder="What needs to be done?"i]
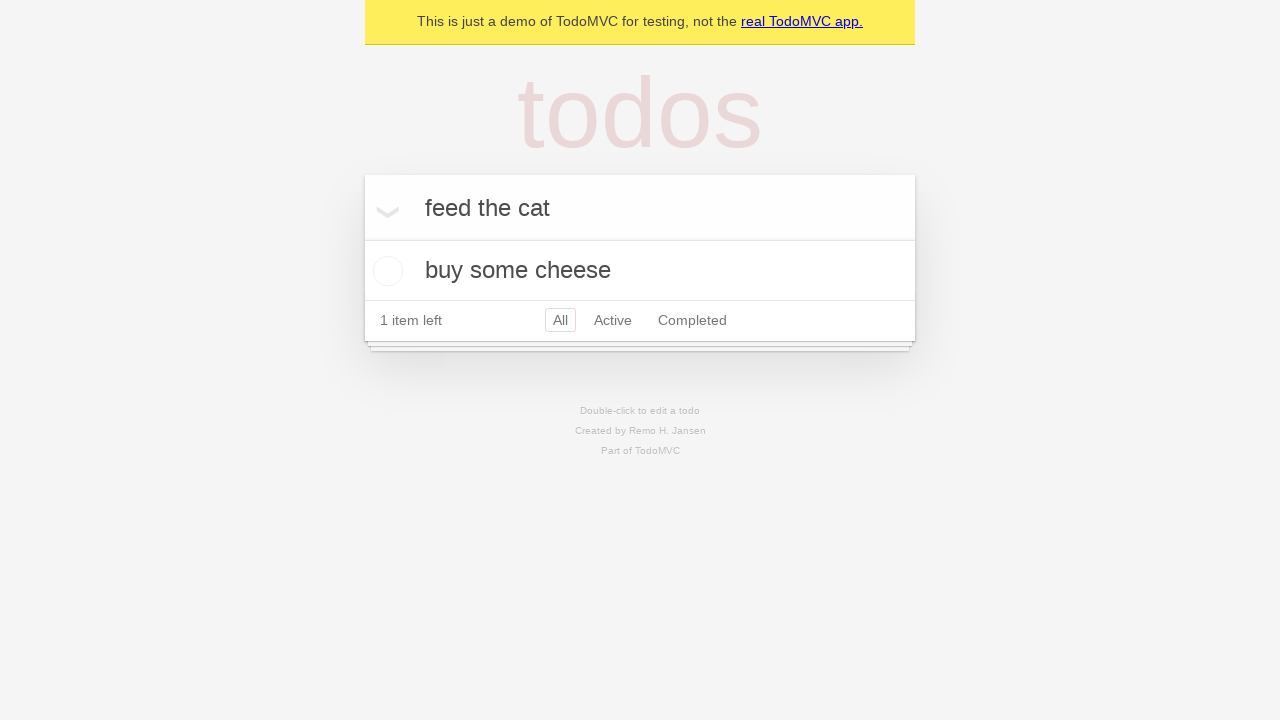

Pressed Enter to create todo 'feed the cat' on internal:attr=[placeholder="What needs to be done?"i]
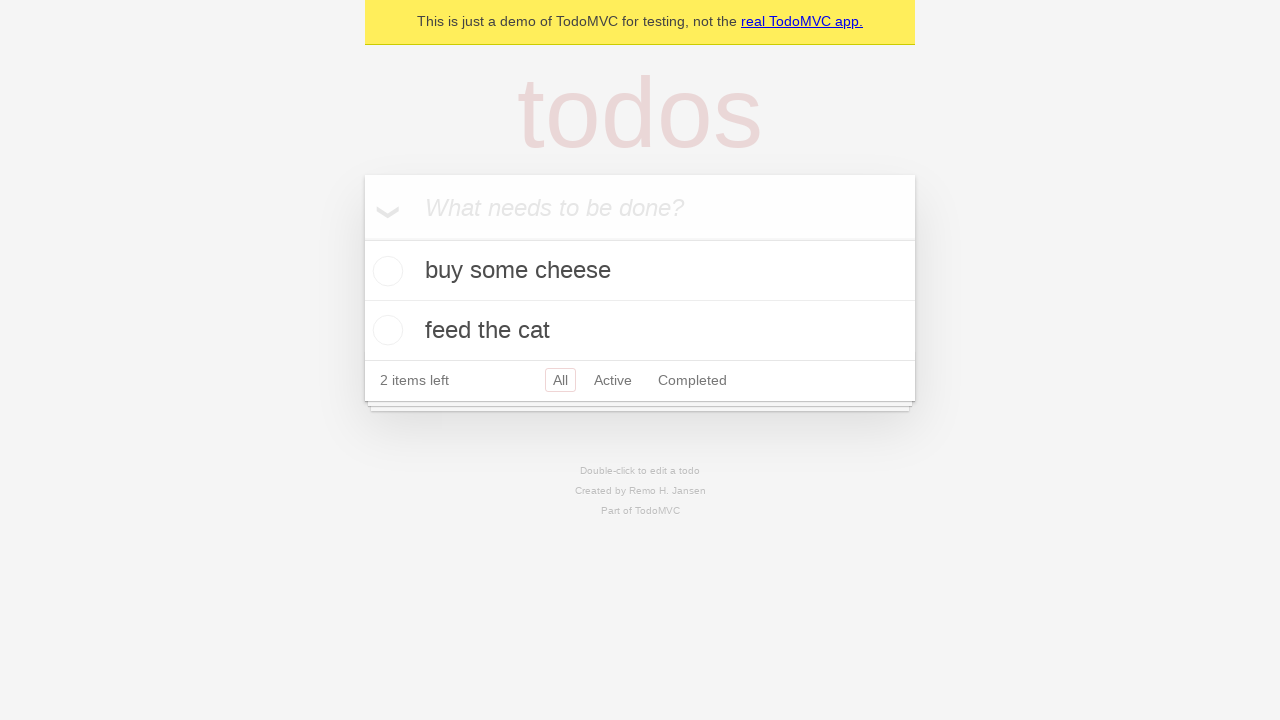

Filled new todo input with 'book a doctors appointment' on internal:attr=[placeholder="What needs to be done?"i]
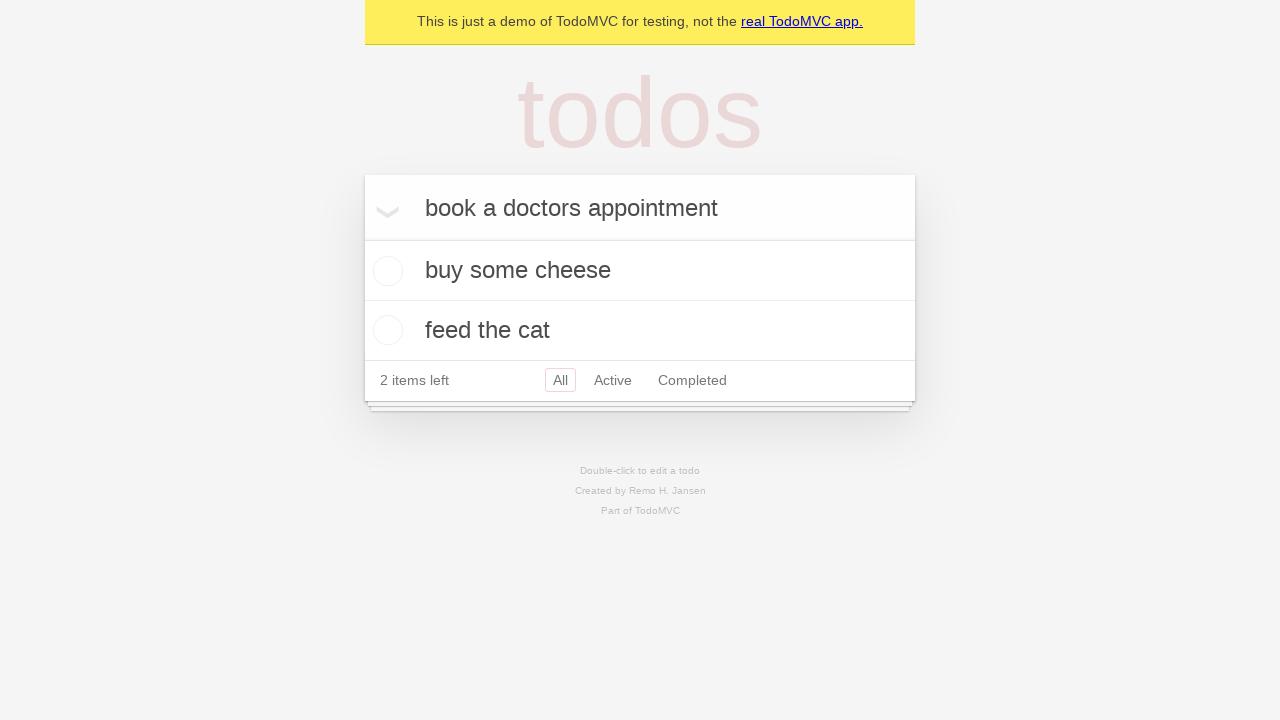

Pressed Enter to create todo 'book a doctors appointment' on internal:attr=[placeholder="What needs to be done?"i]
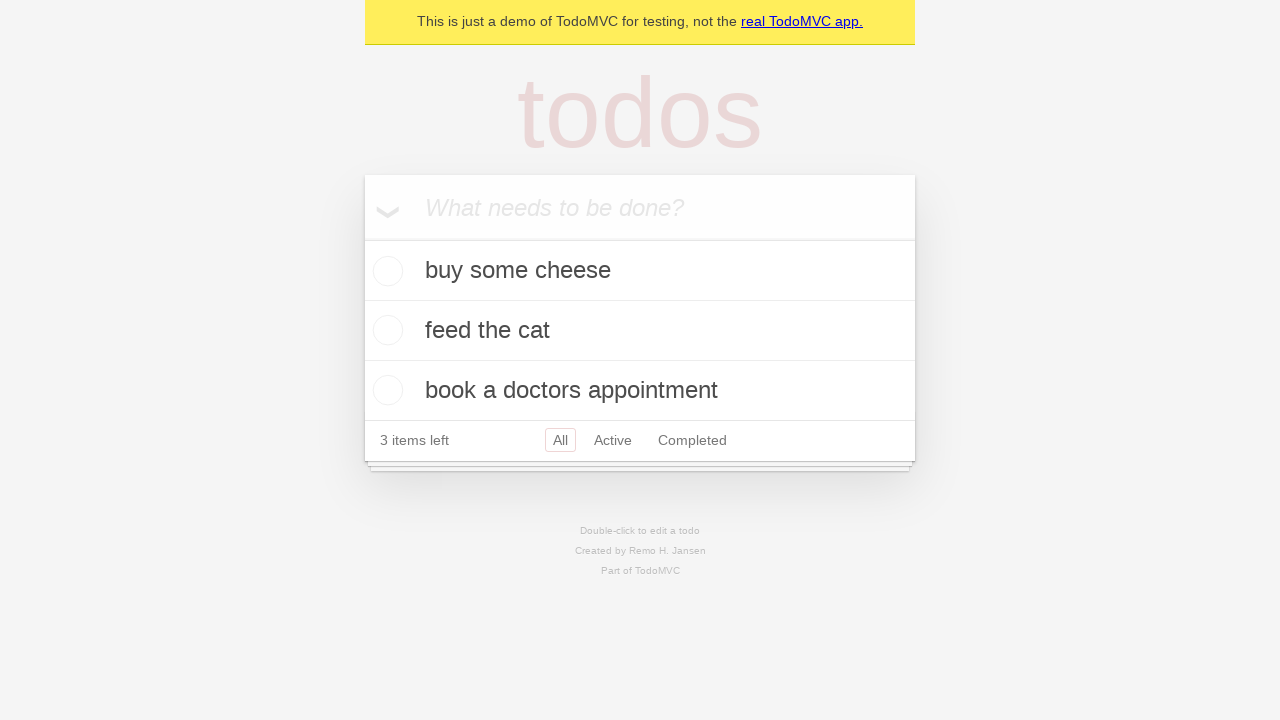

Waited for all 3 todos to be created
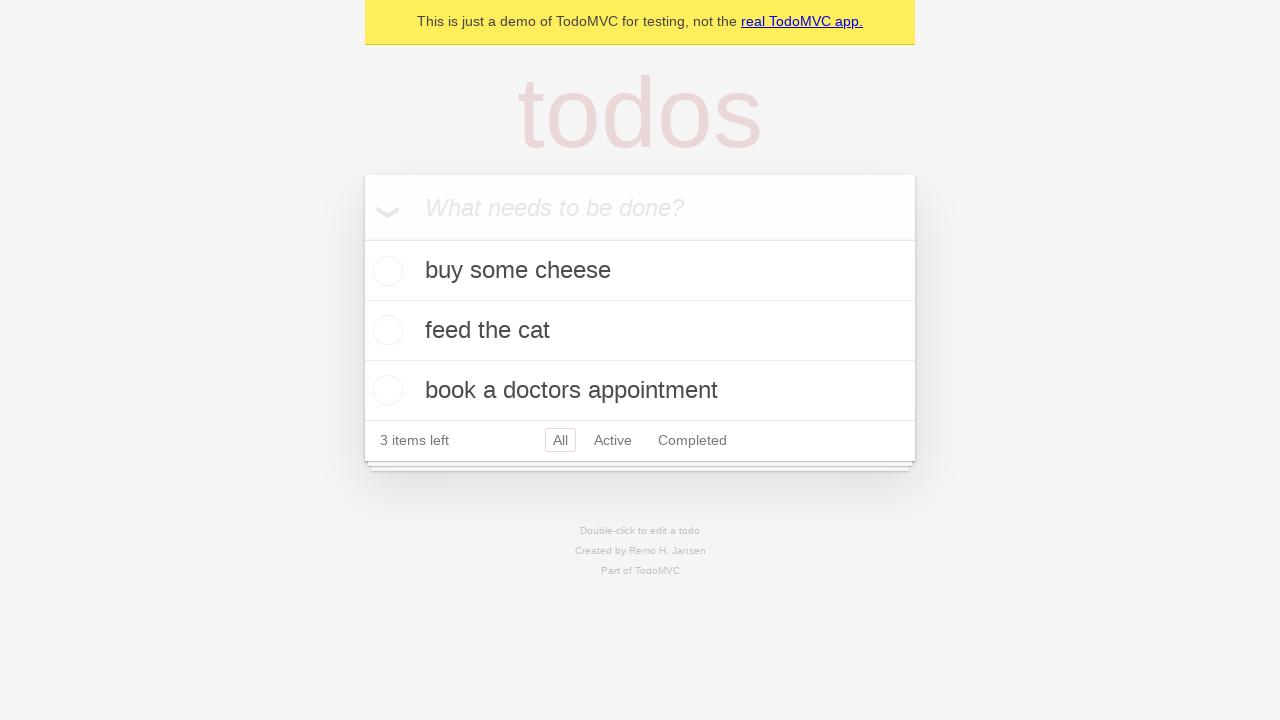

Double-clicked second todo to enter edit mode at (640, 331) on [data-testid='todo-item'] >> nth=1
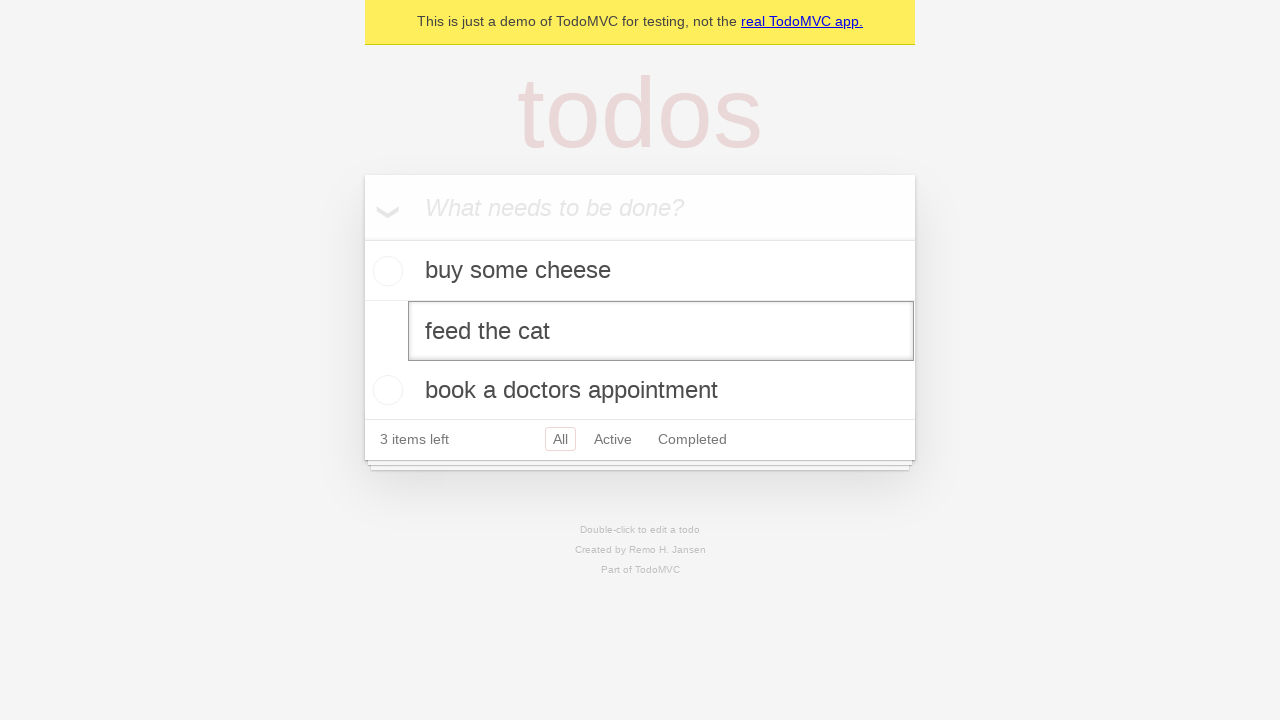

Filled edit field with text containing leading and trailing whitespace on [data-testid='todo-item'] >> nth=1 >> internal:role=textbox[name="Edit"i]
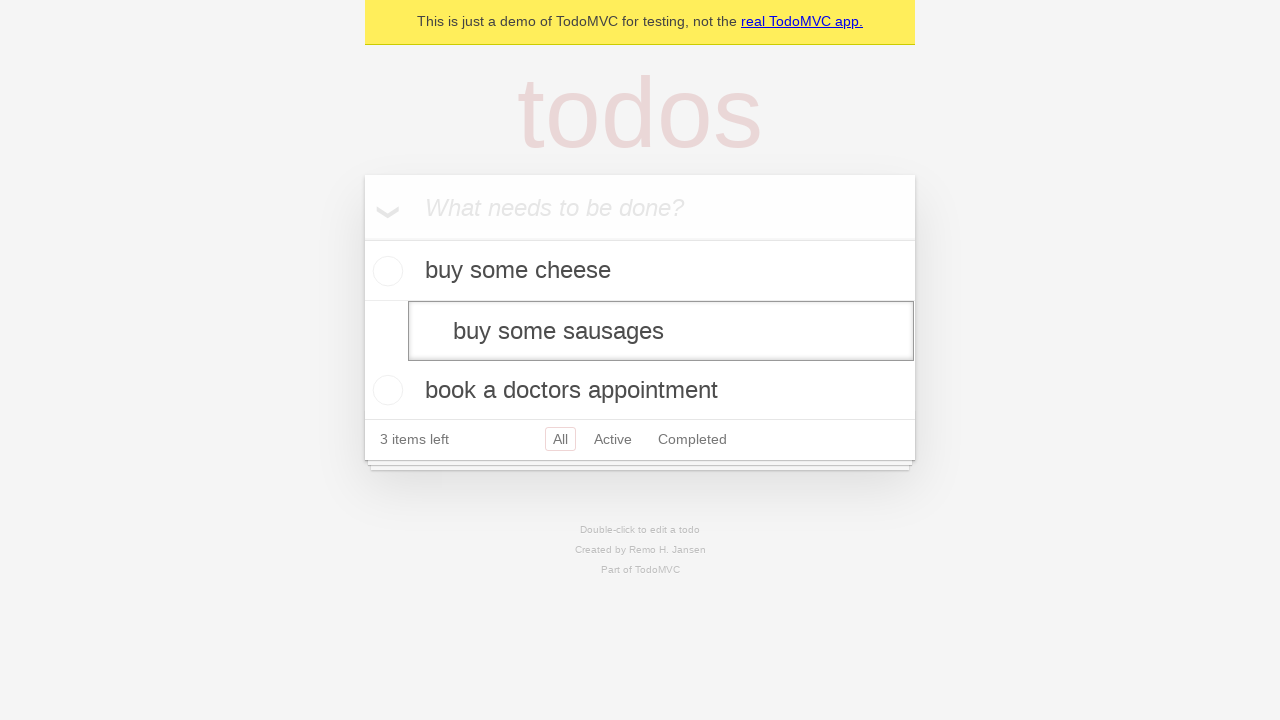

Pressed Enter to save edited todo with whitespace that should be trimmed on [data-testid='todo-item'] >> nth=1 >> internal:role=textbox[name="Edit"i]
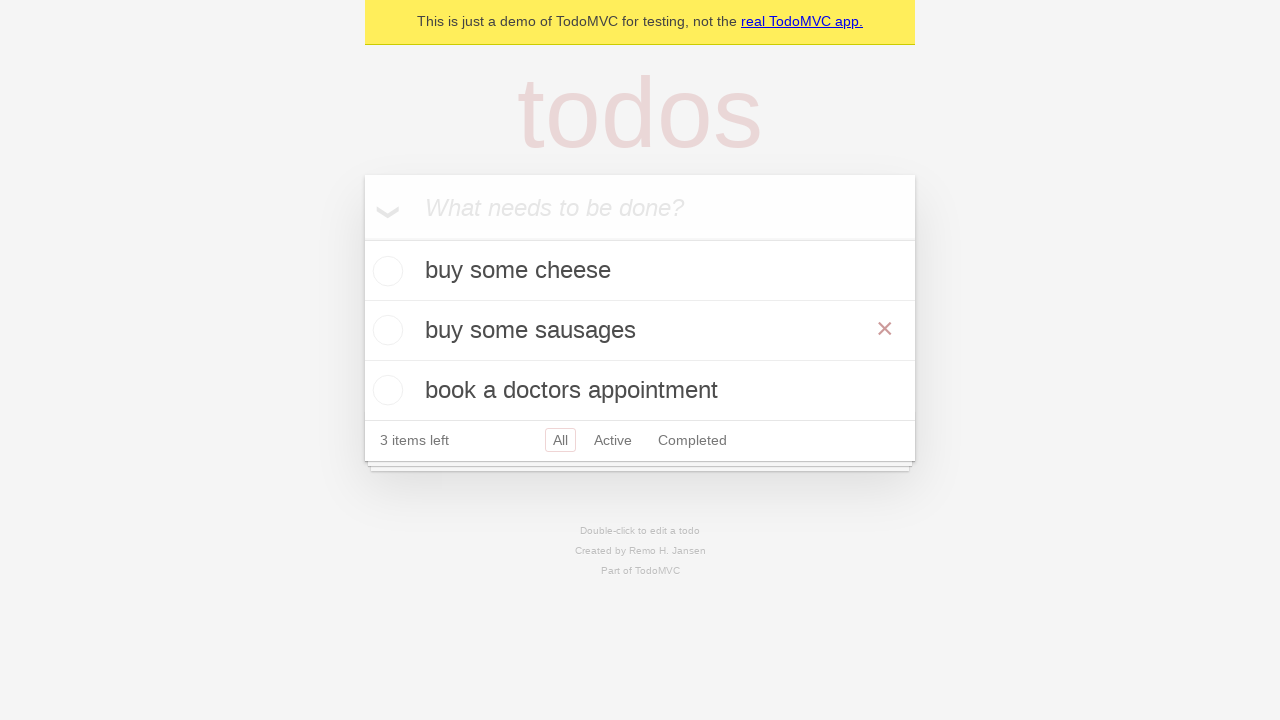

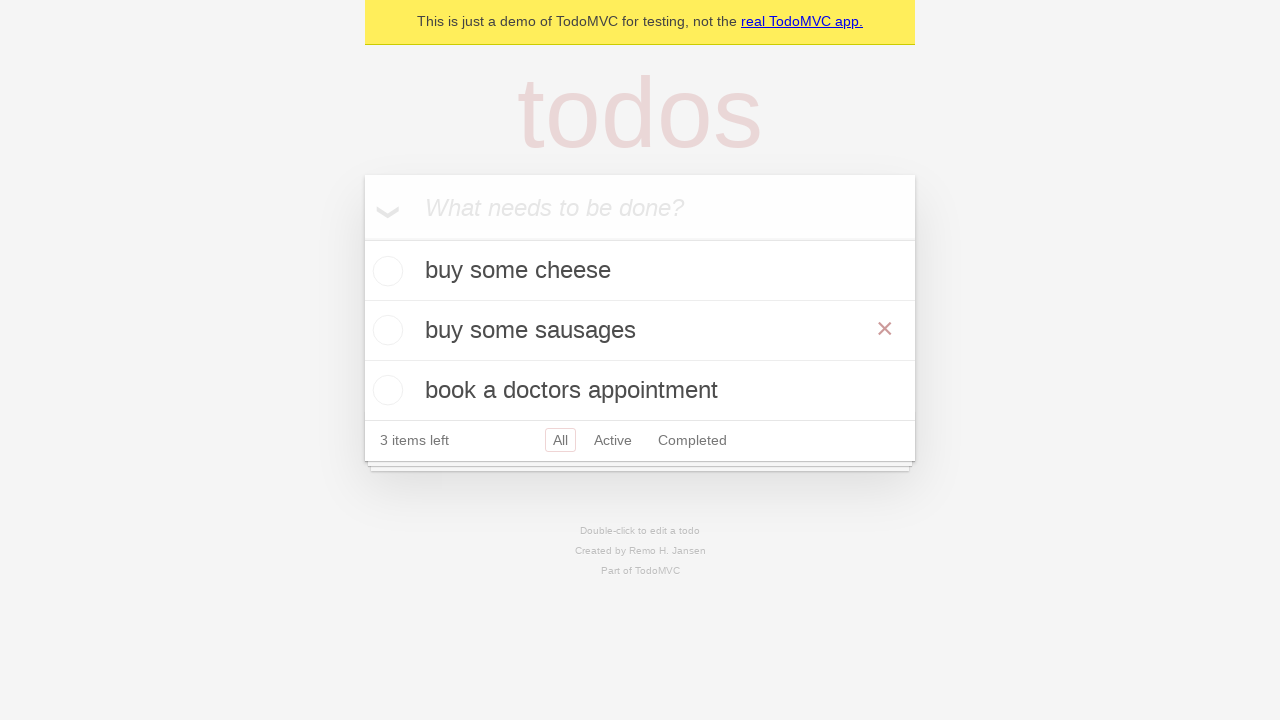